Navigates to demo tables page and extracts first names from table1

Starting URL: http://automationbykrishna.com

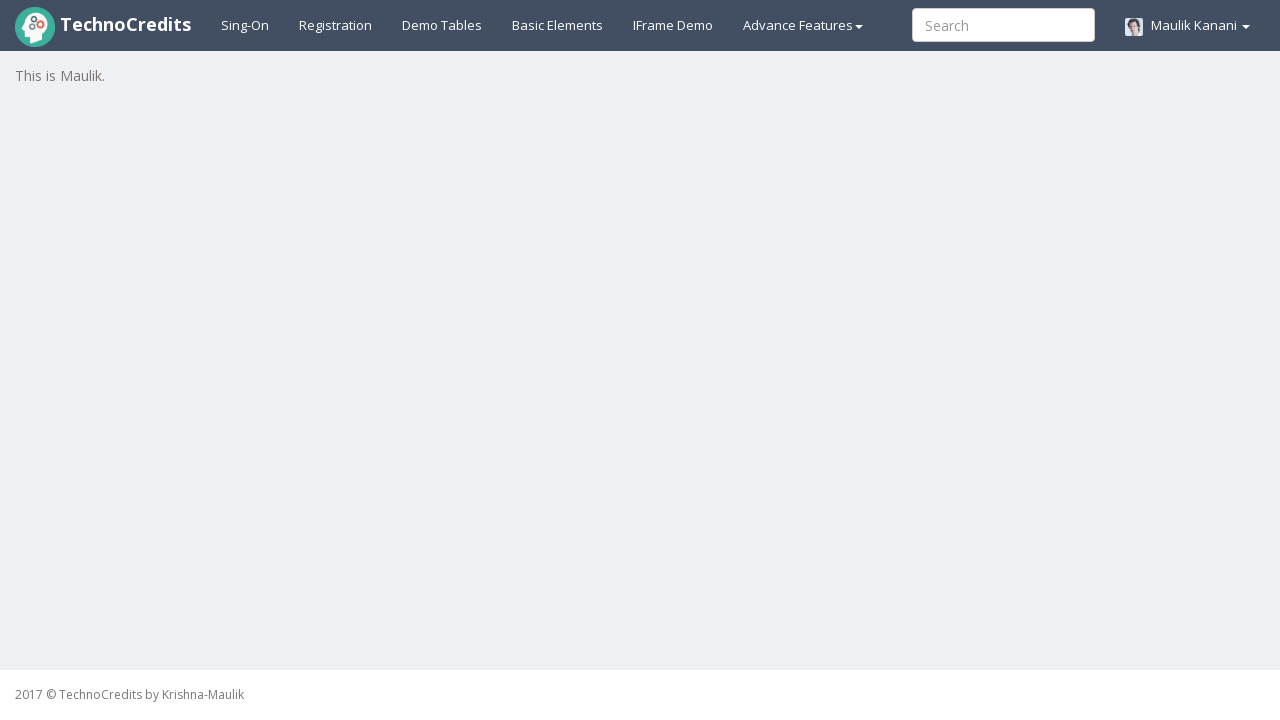

Clicked on the Demo Tables tab at (442, 25) on a#demotable
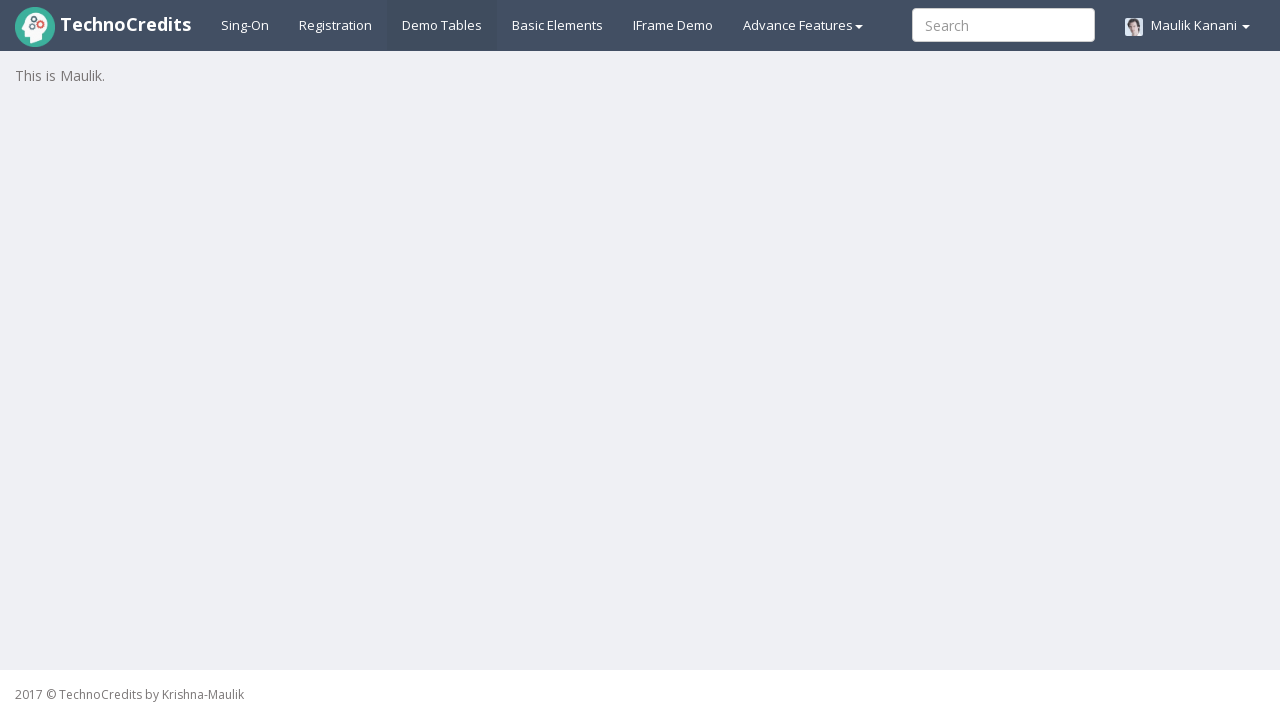

Waited for table1 rows to be visible
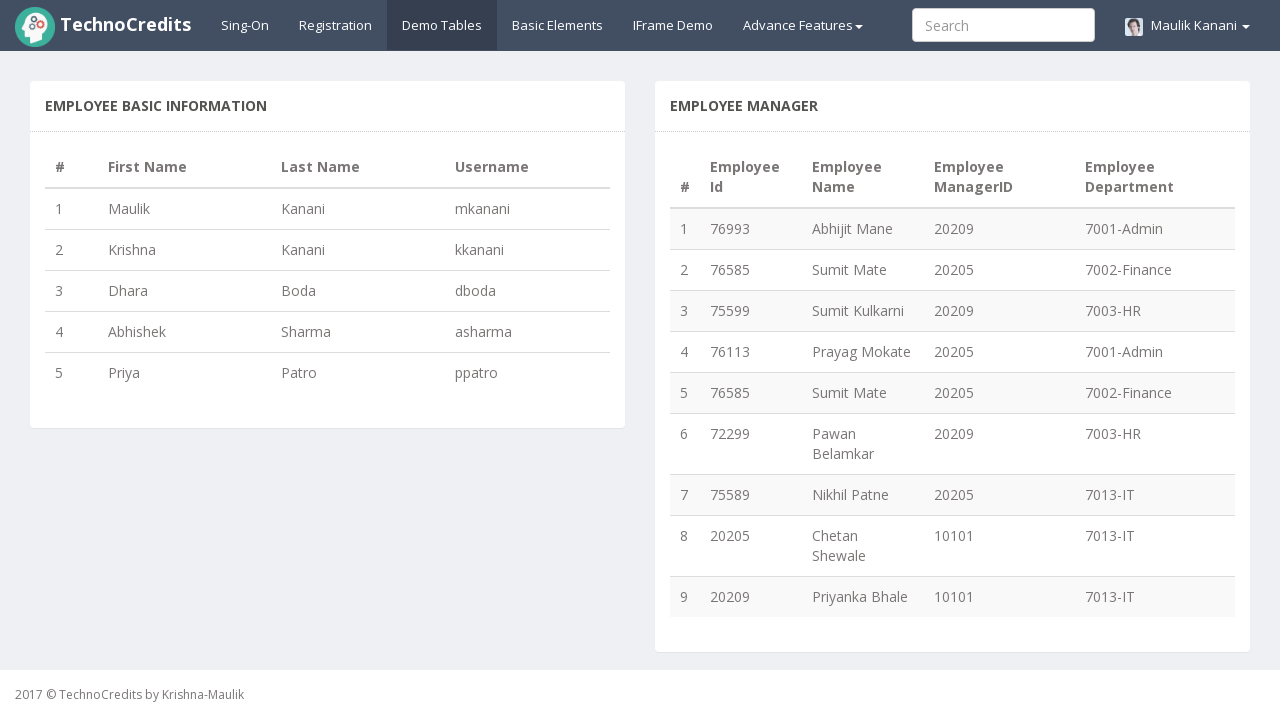

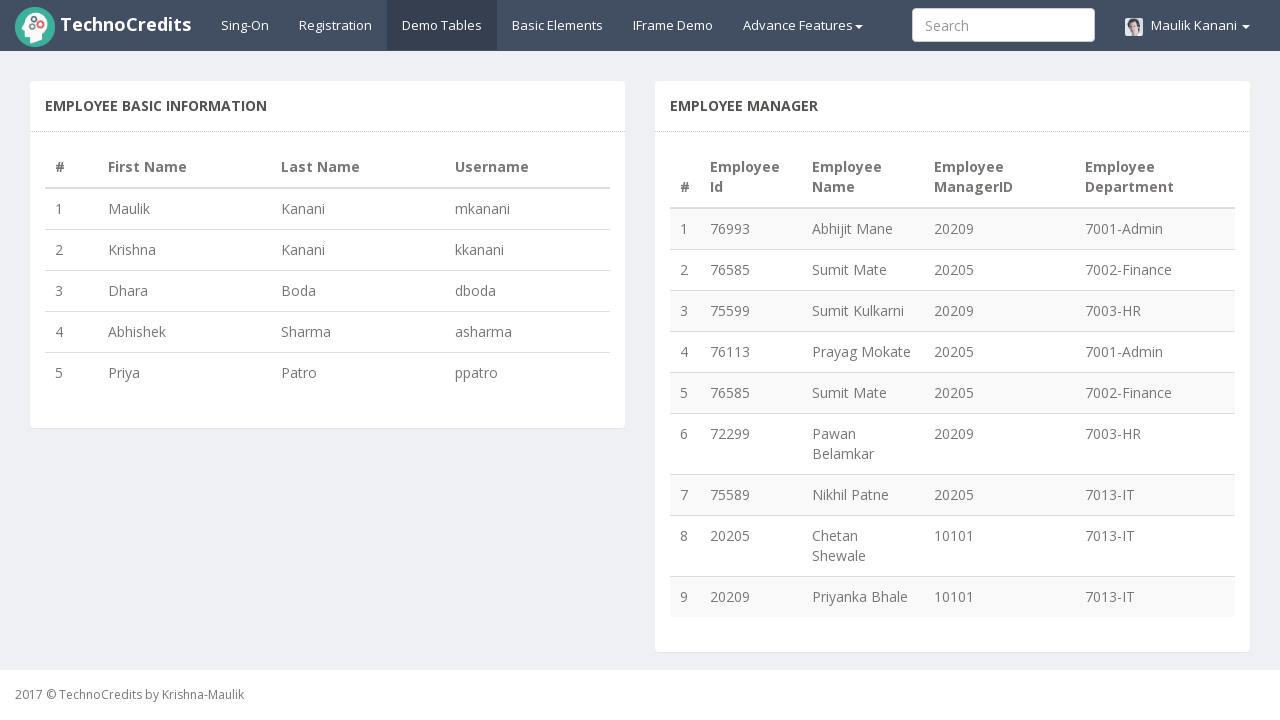